Navigates to Scrum Alliance website and verifies the page title matches the expected certification course page title

Starting URL: https://www.scrumalliance.org/

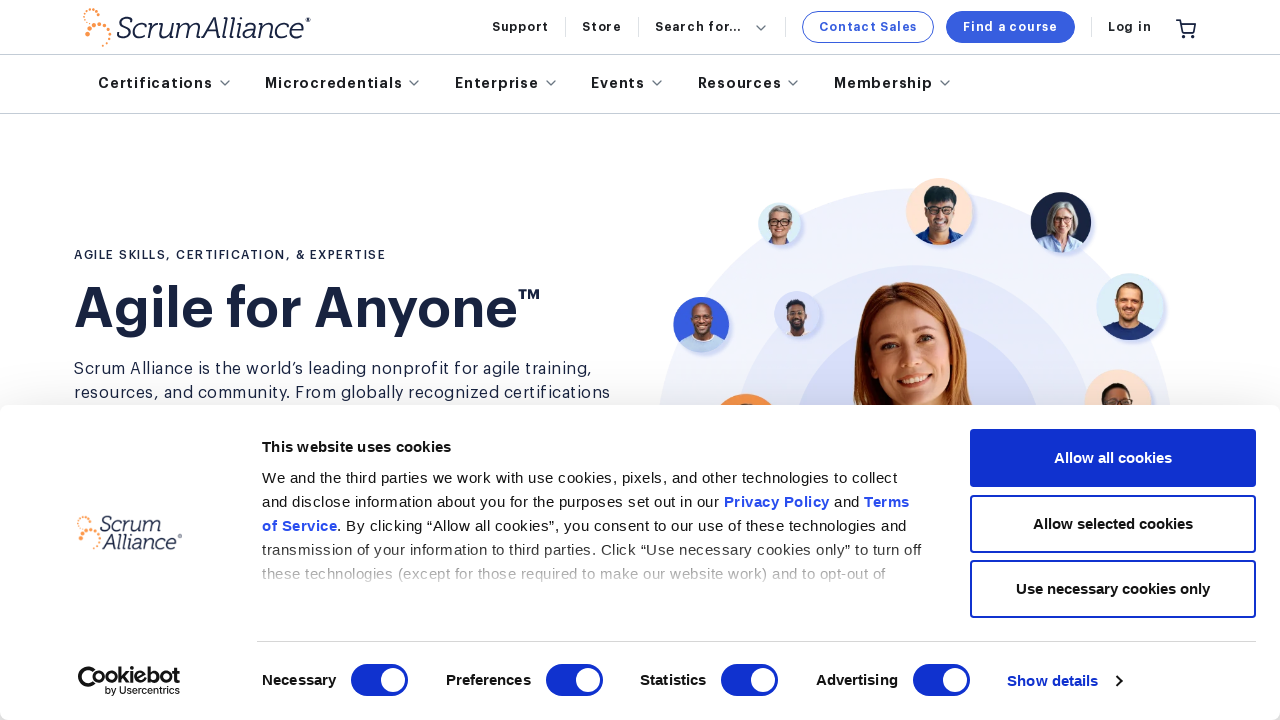

Set viewport size to 1920x1080
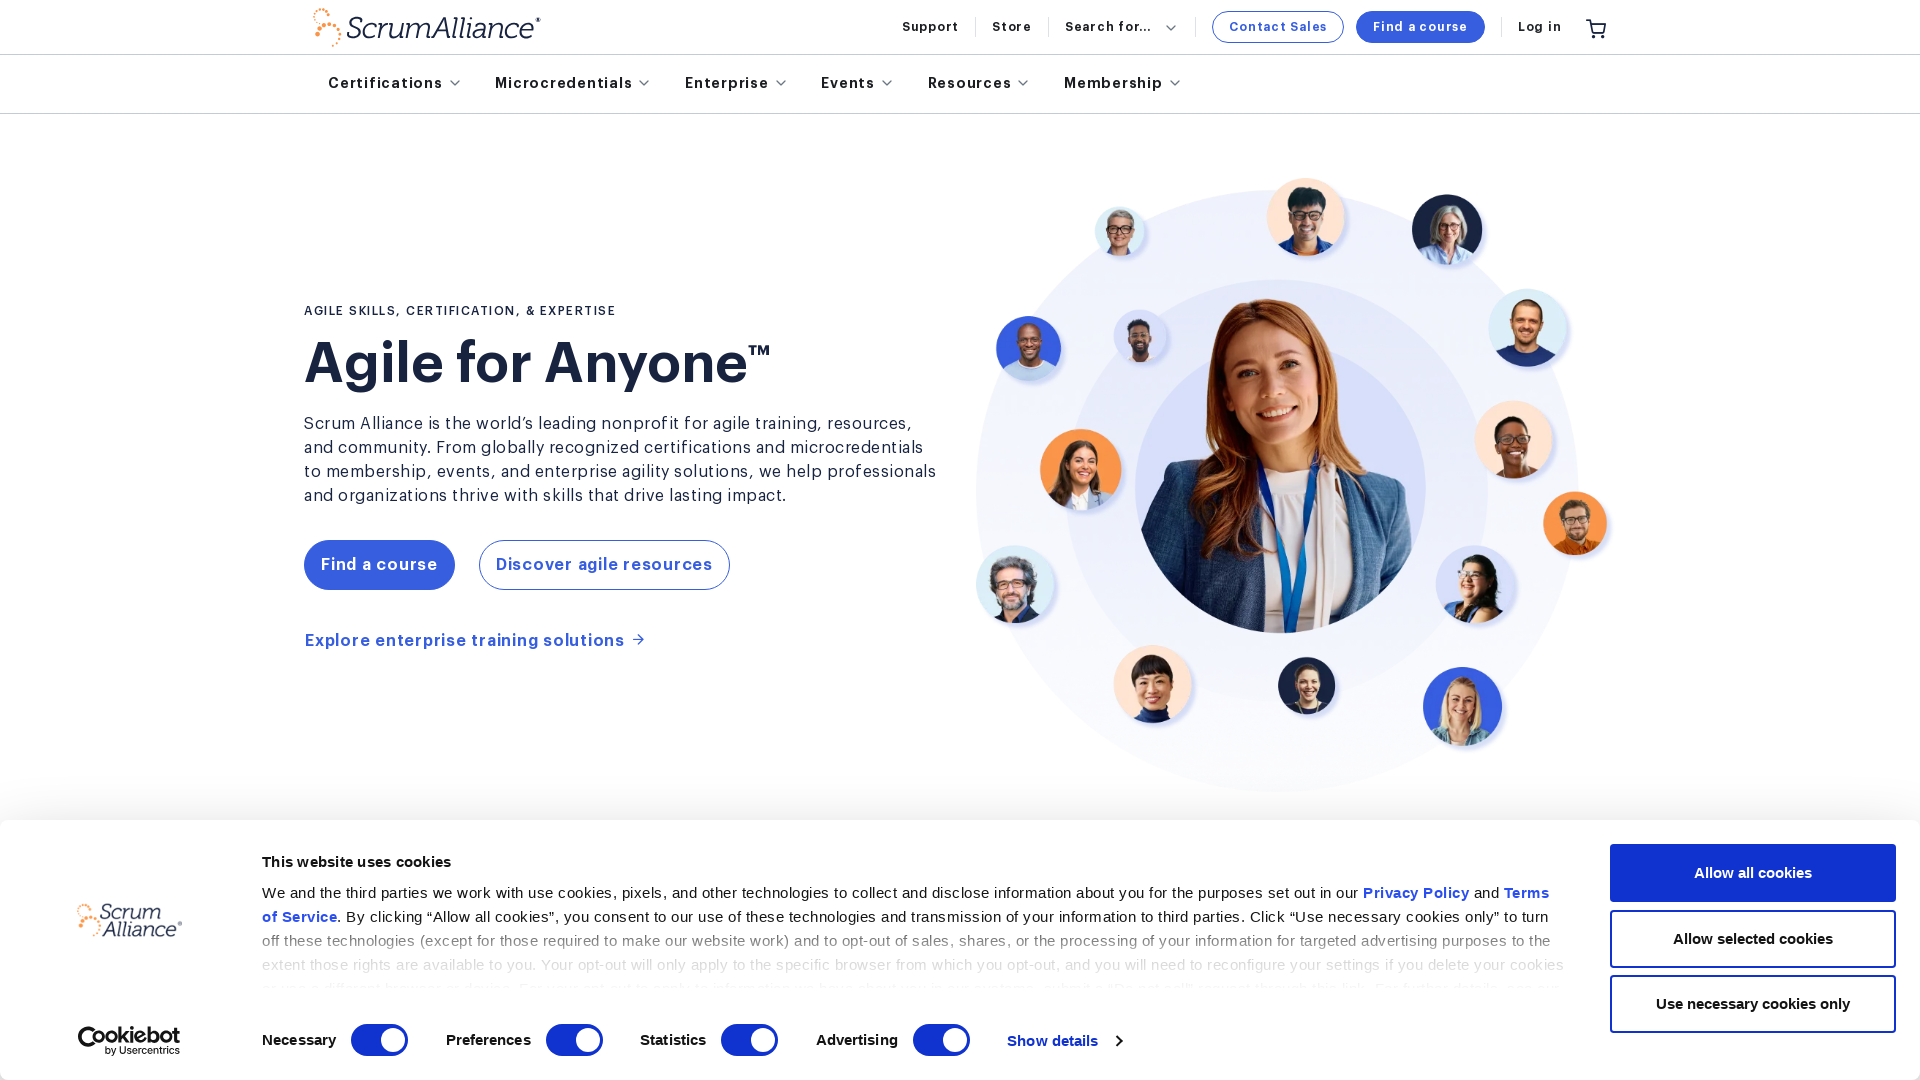

Retrieved page title from Scrum Alliance website
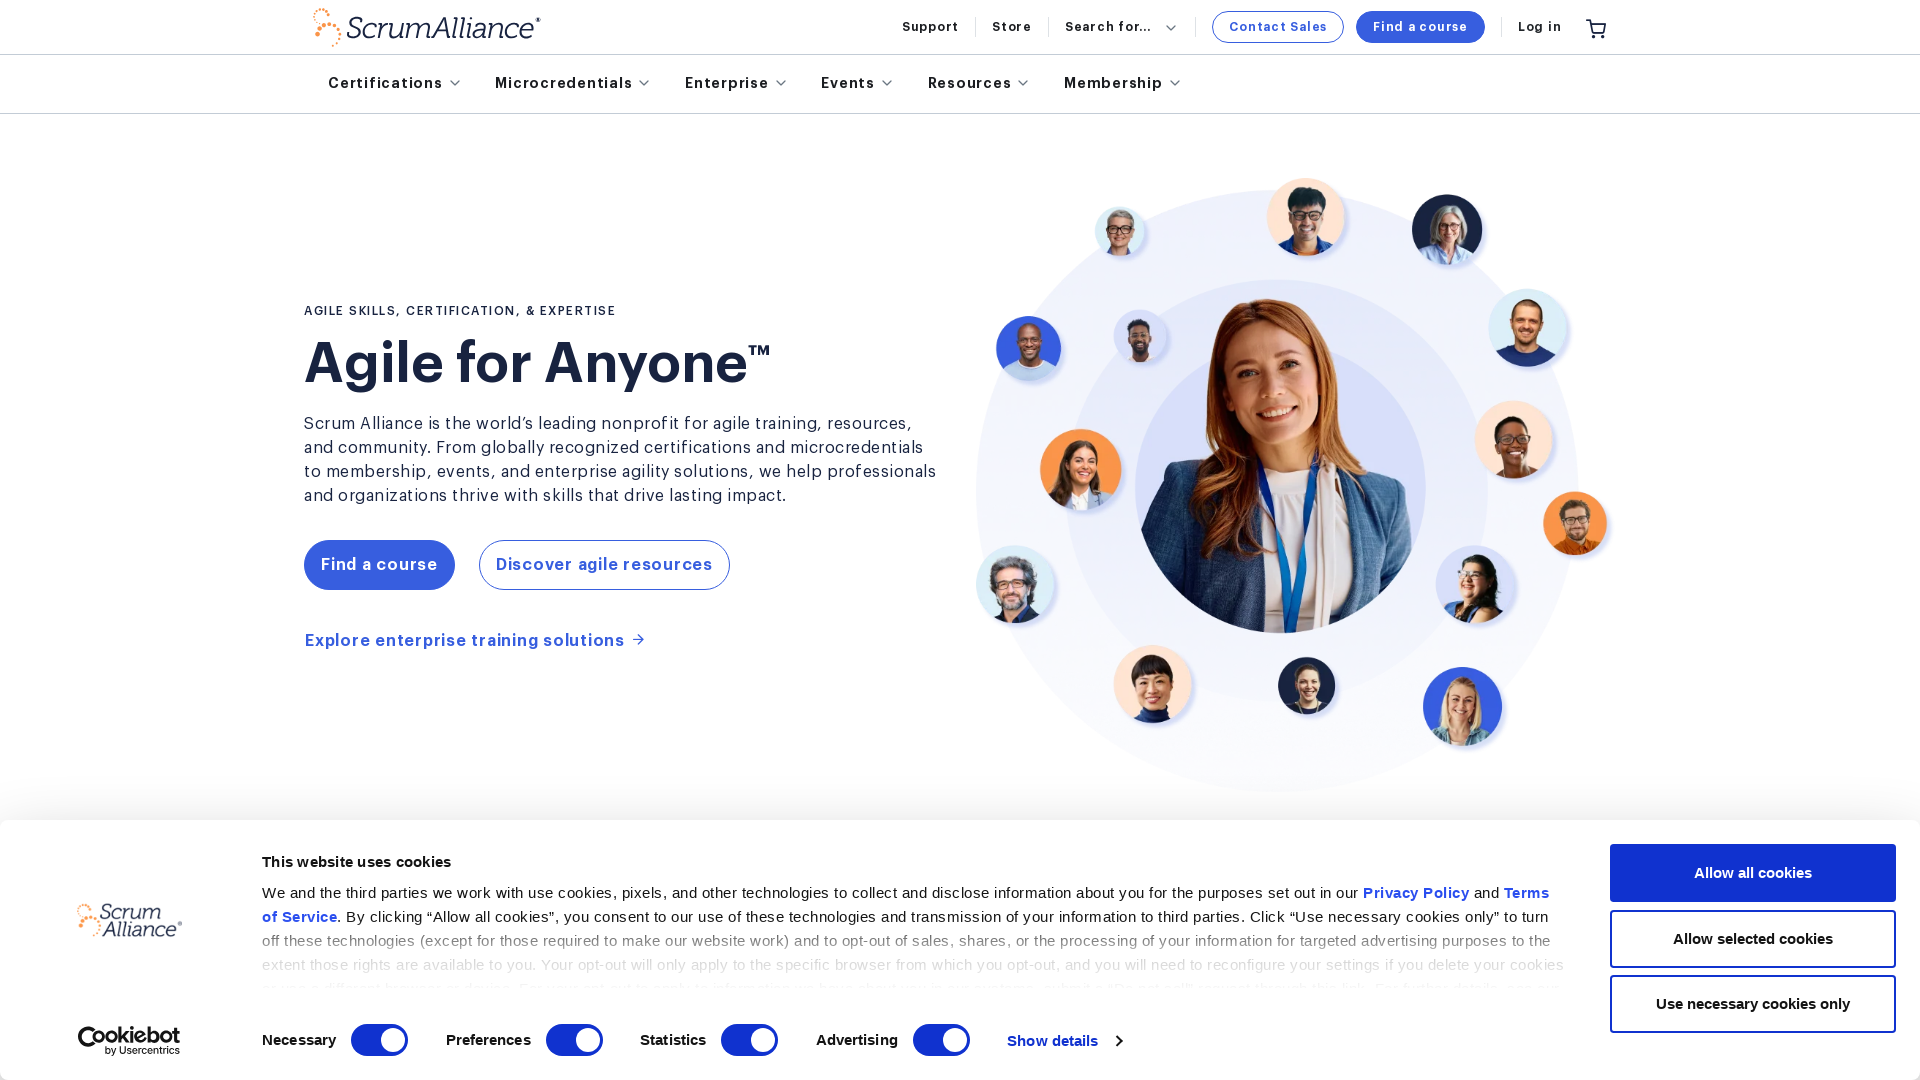

Verified page title matches expected certification course page title: 'Scrum Alliance - Find Courses for Scrum and Agile Certifications'
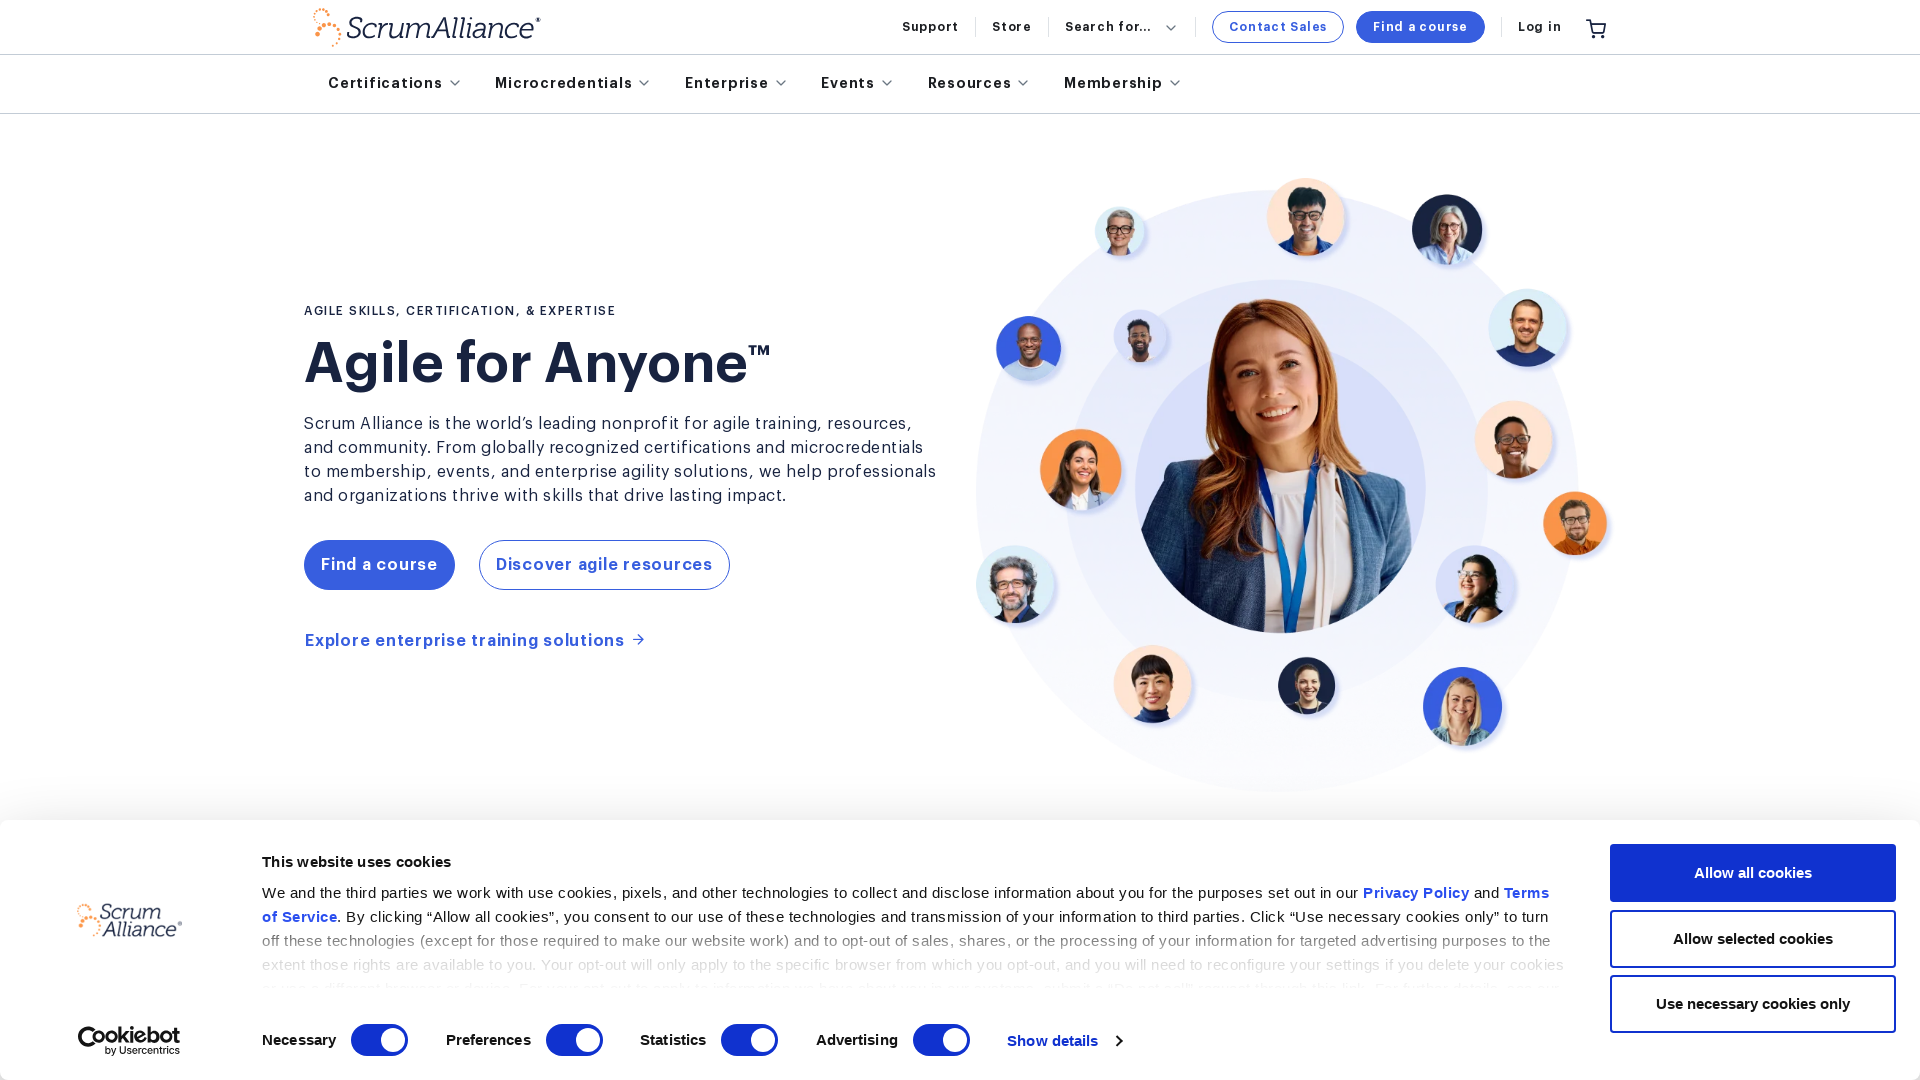

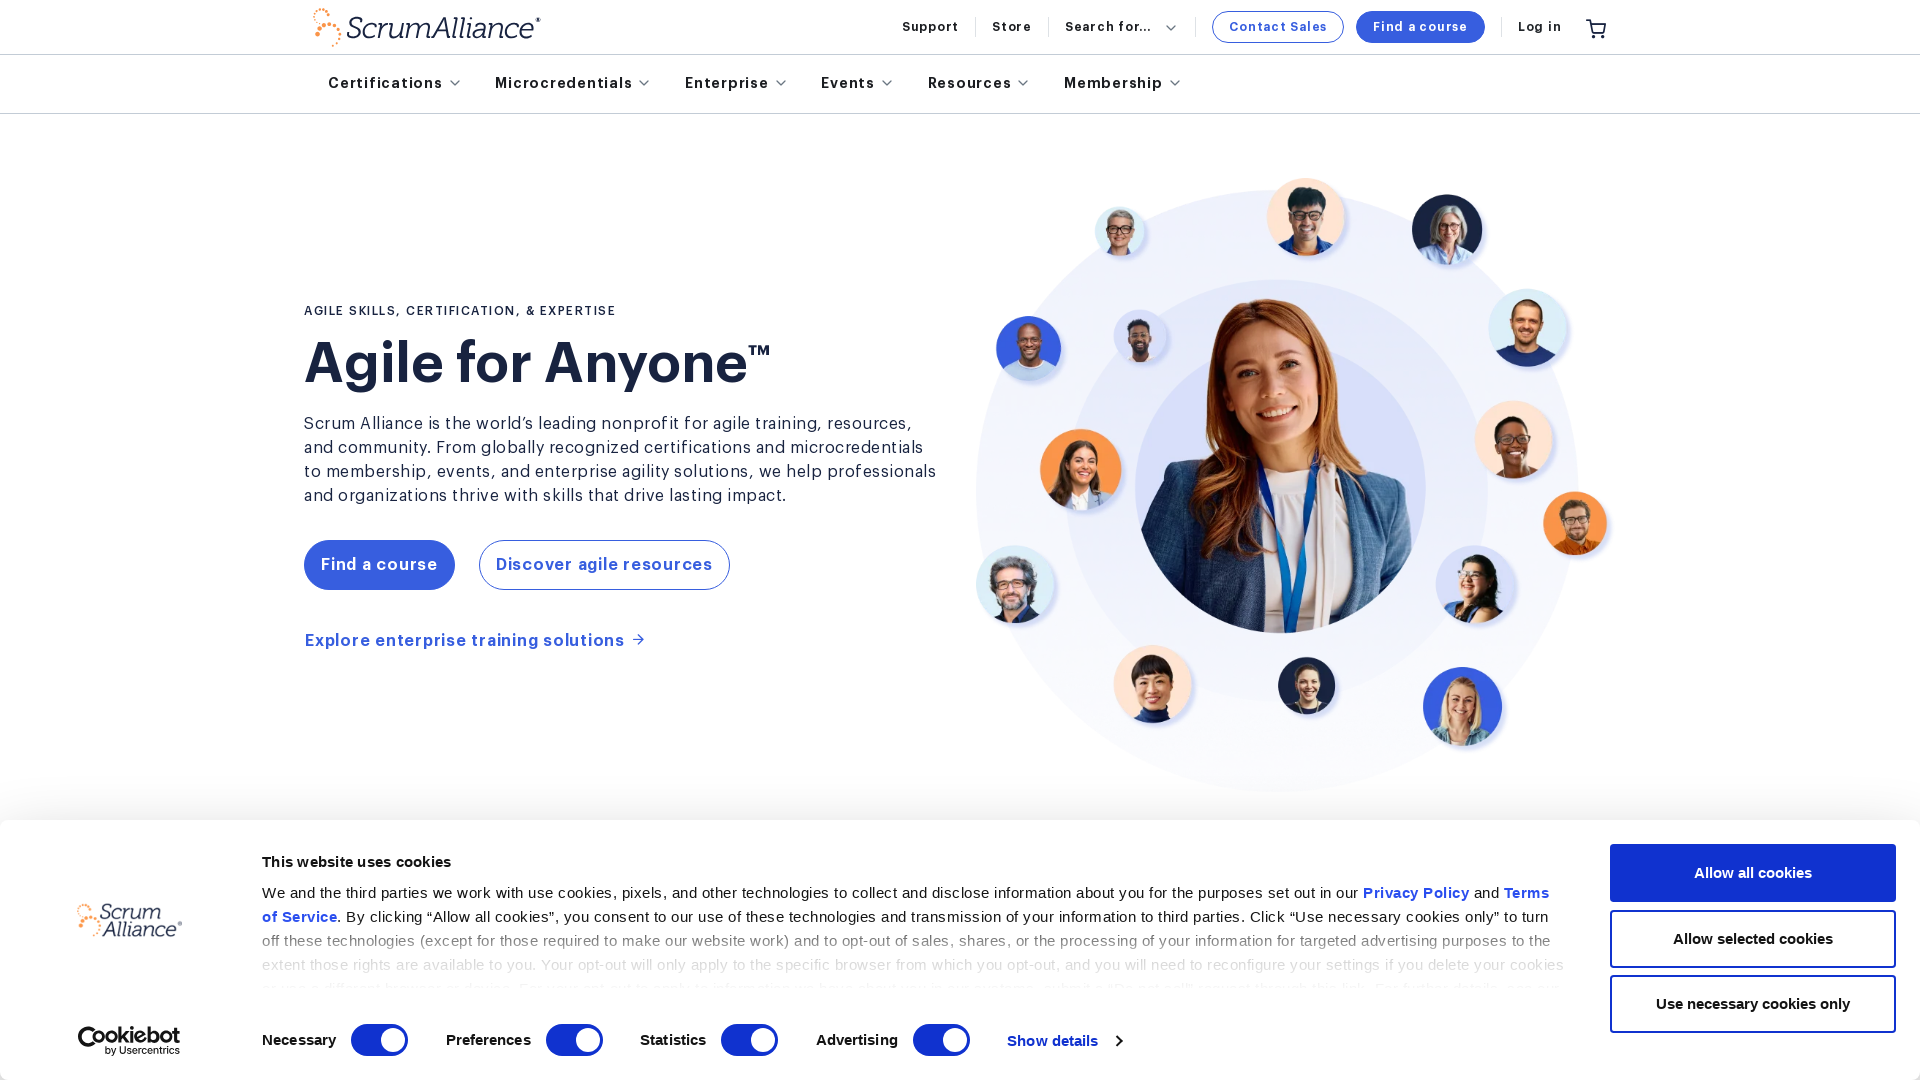